Tests navigation to the inputs page on the-internet.herokuapp.com by clicking the inputs link and verifying the input element is present

Starting URL: https://the-internet.herokuapp.com/

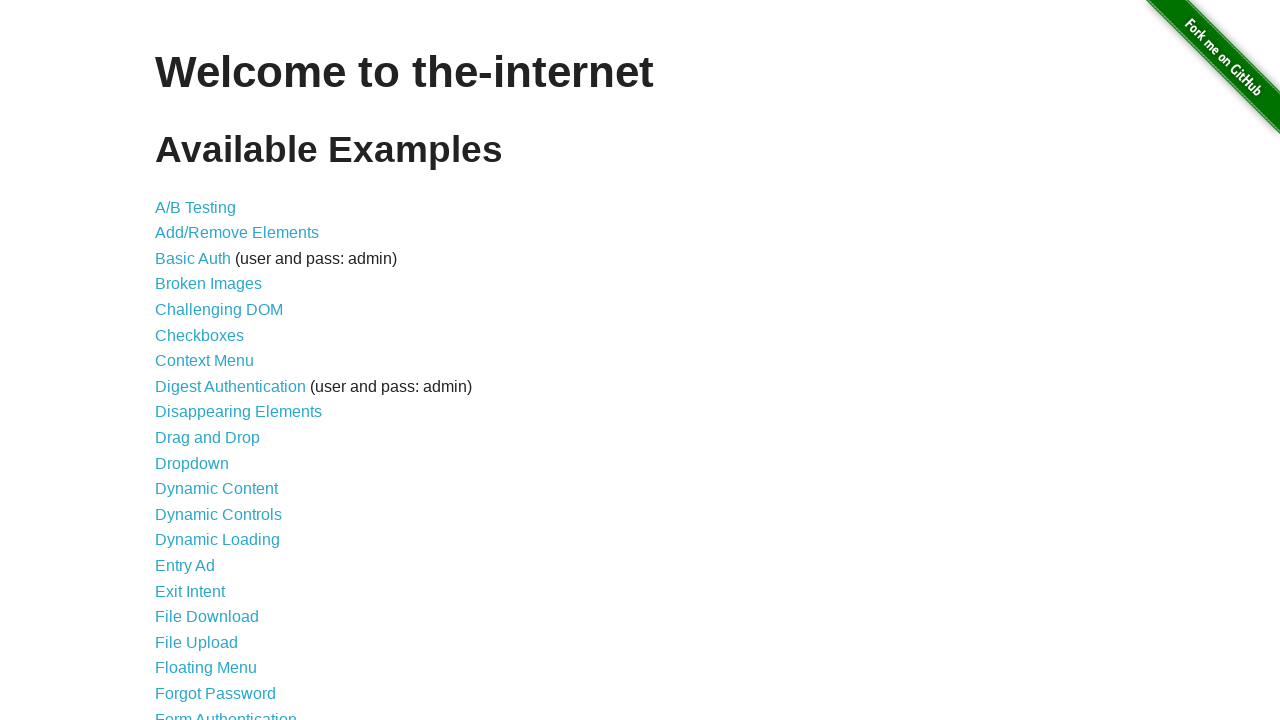

Navigated to the-internet.herokuapp.com homepage
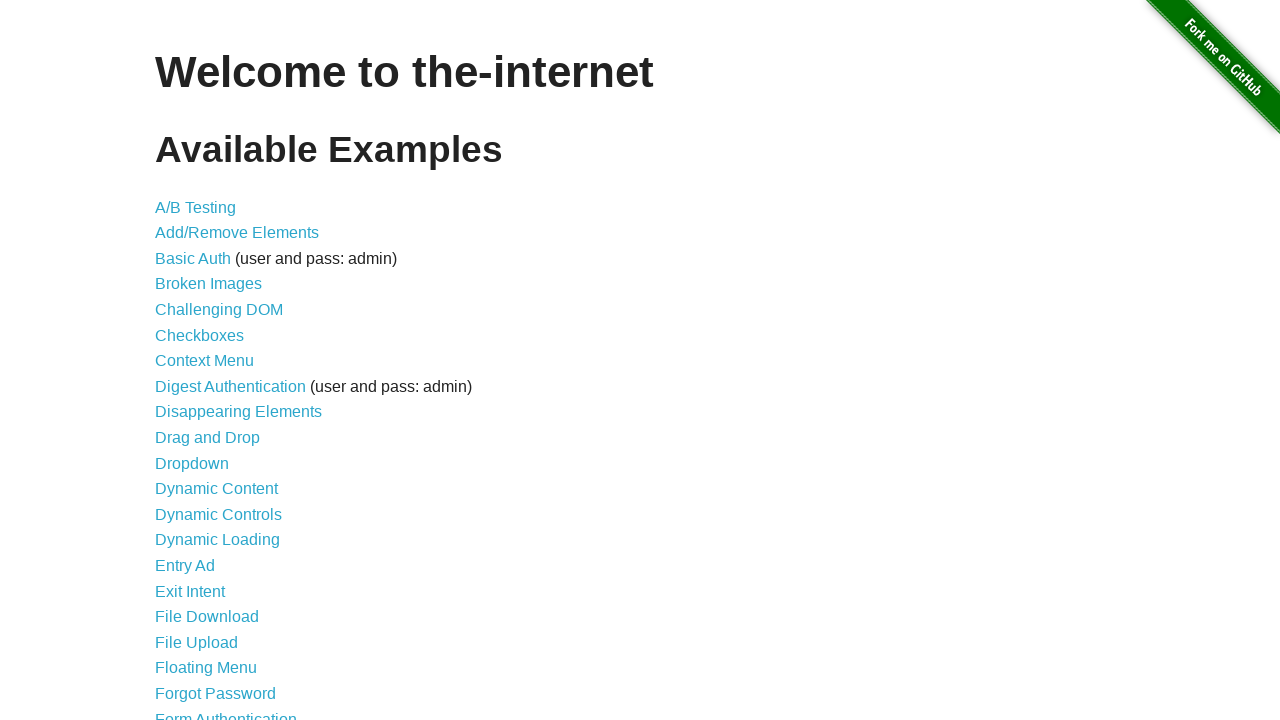

Clicked the inputs link at (176, 361) on a[href='/inputs']
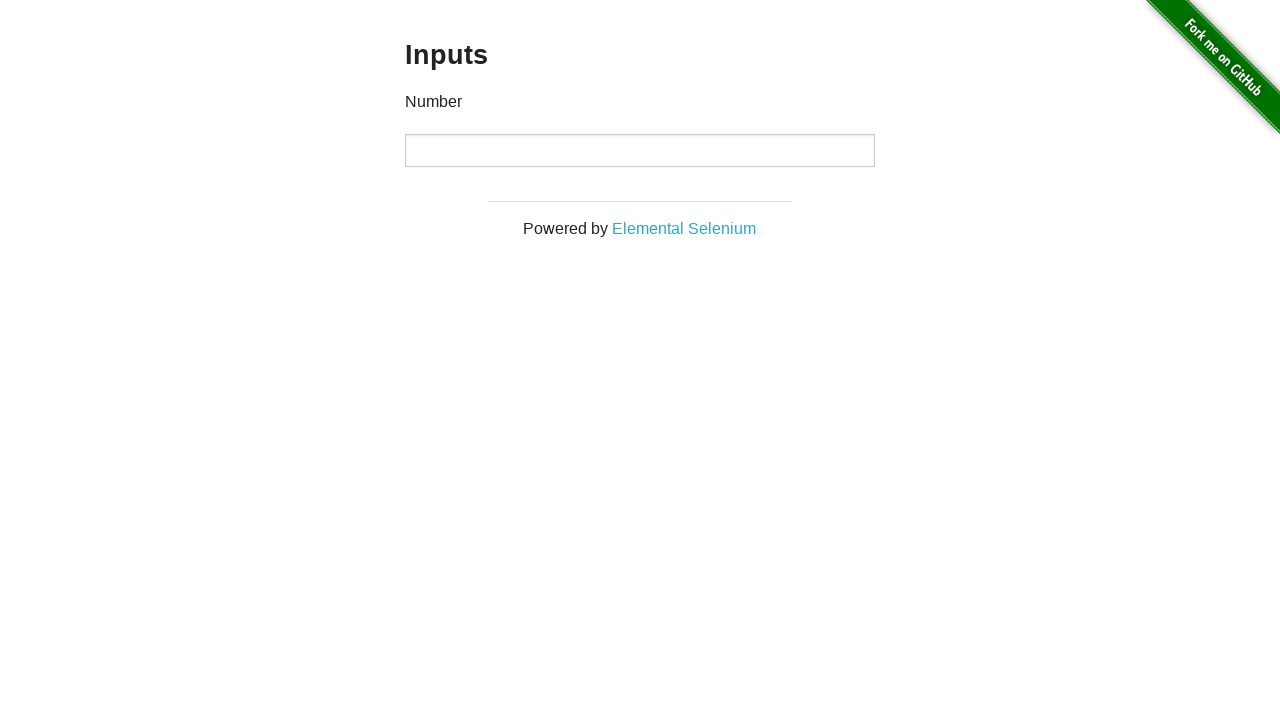

Verified input element is present on the inputs page
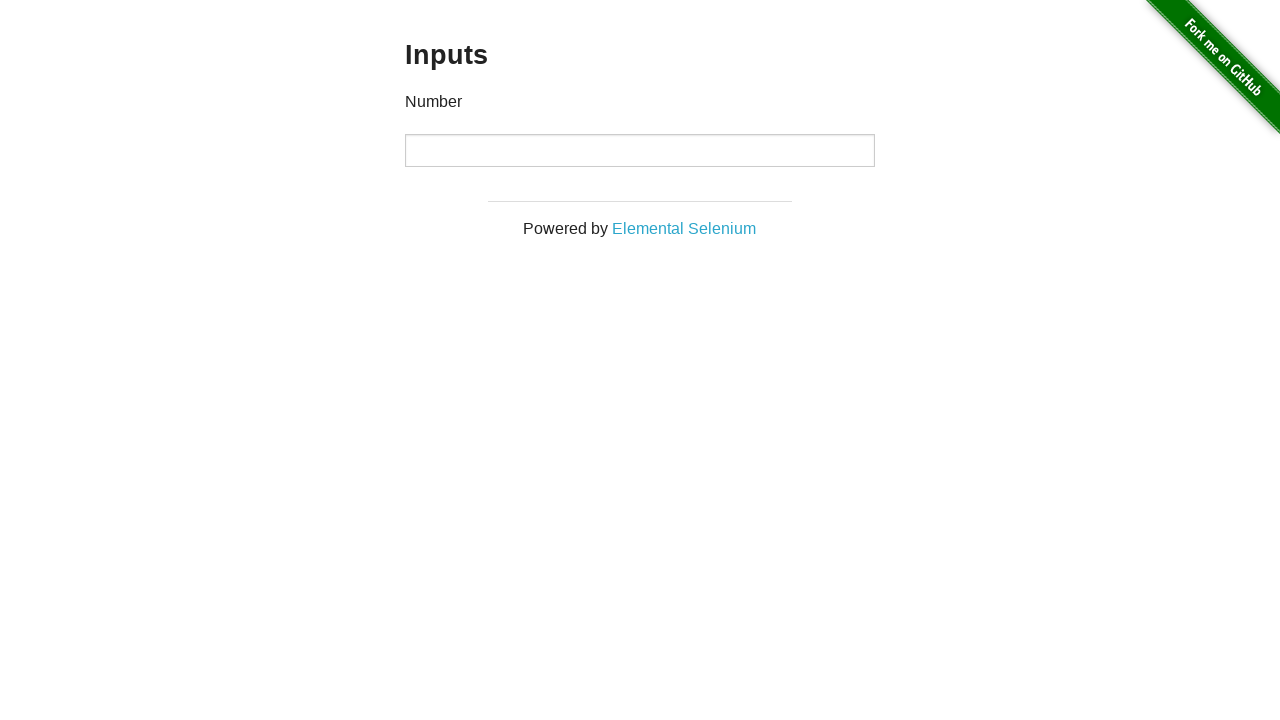

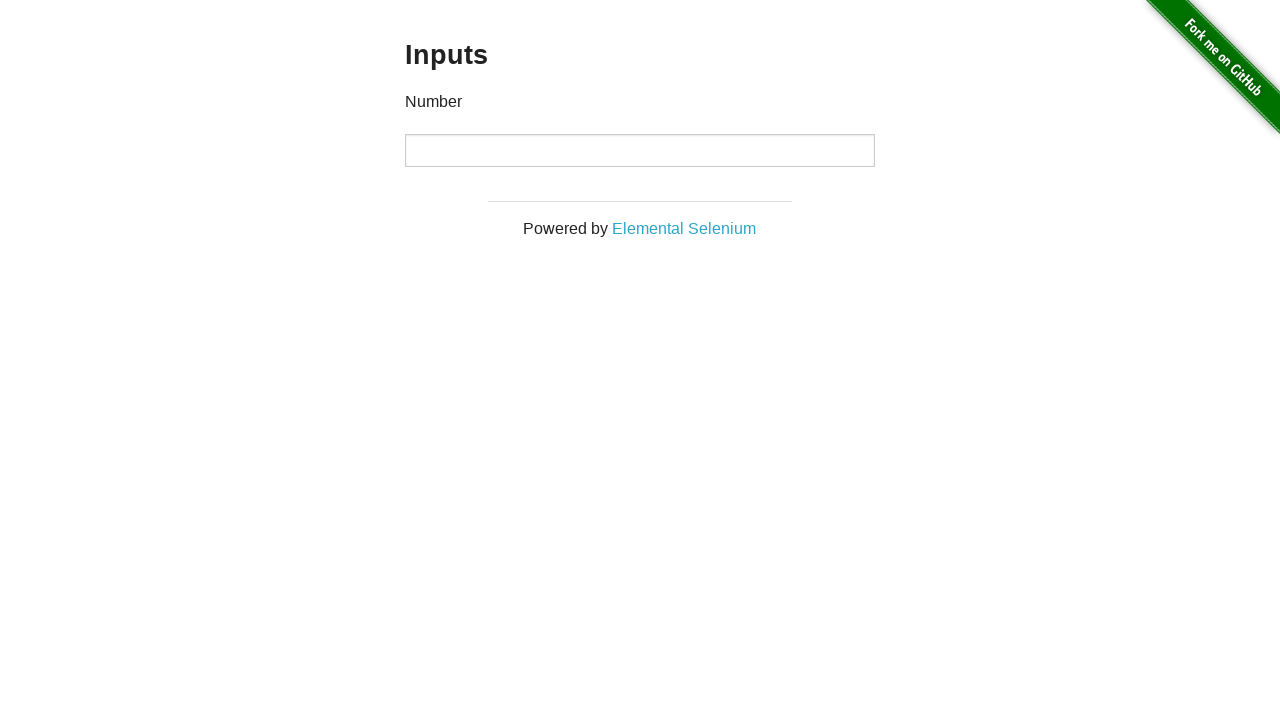